Fills out a form with personal information including name, surname, birth date (day, month, year), and selects a gender radio button

Starting URL: https://testotomasyonu.com/form

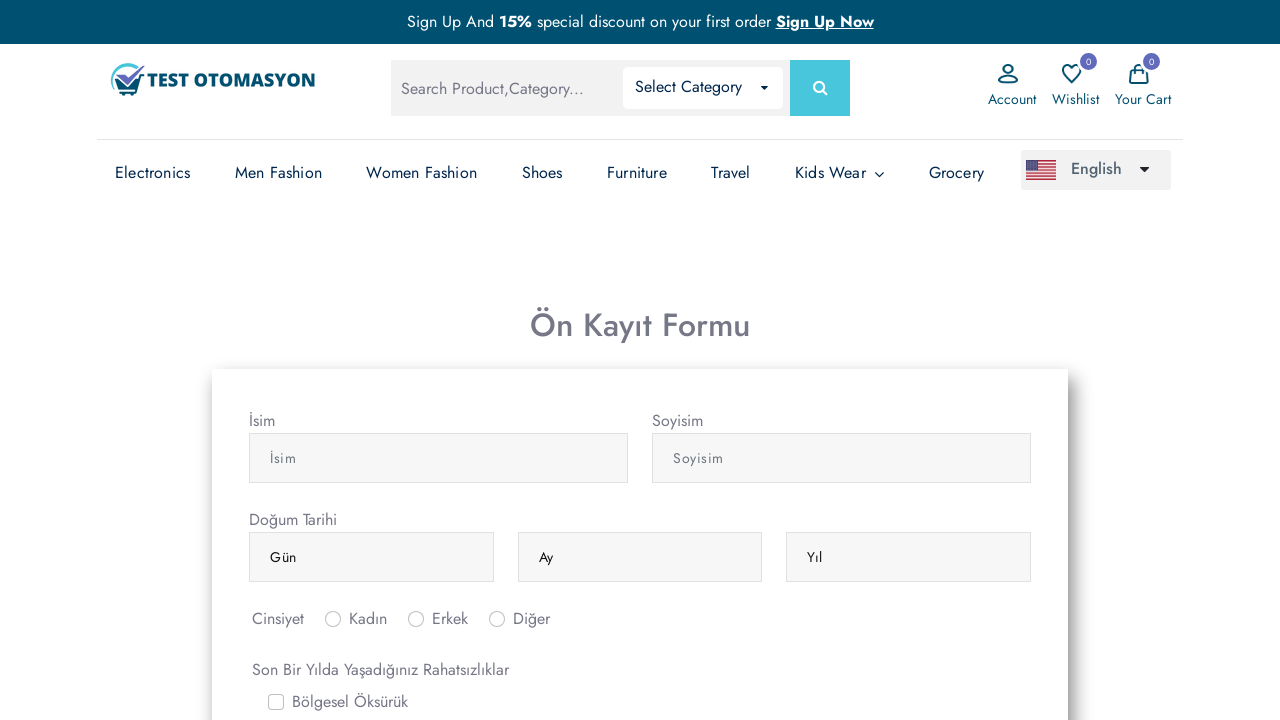

Clicked on name field at (438, 458) on #name
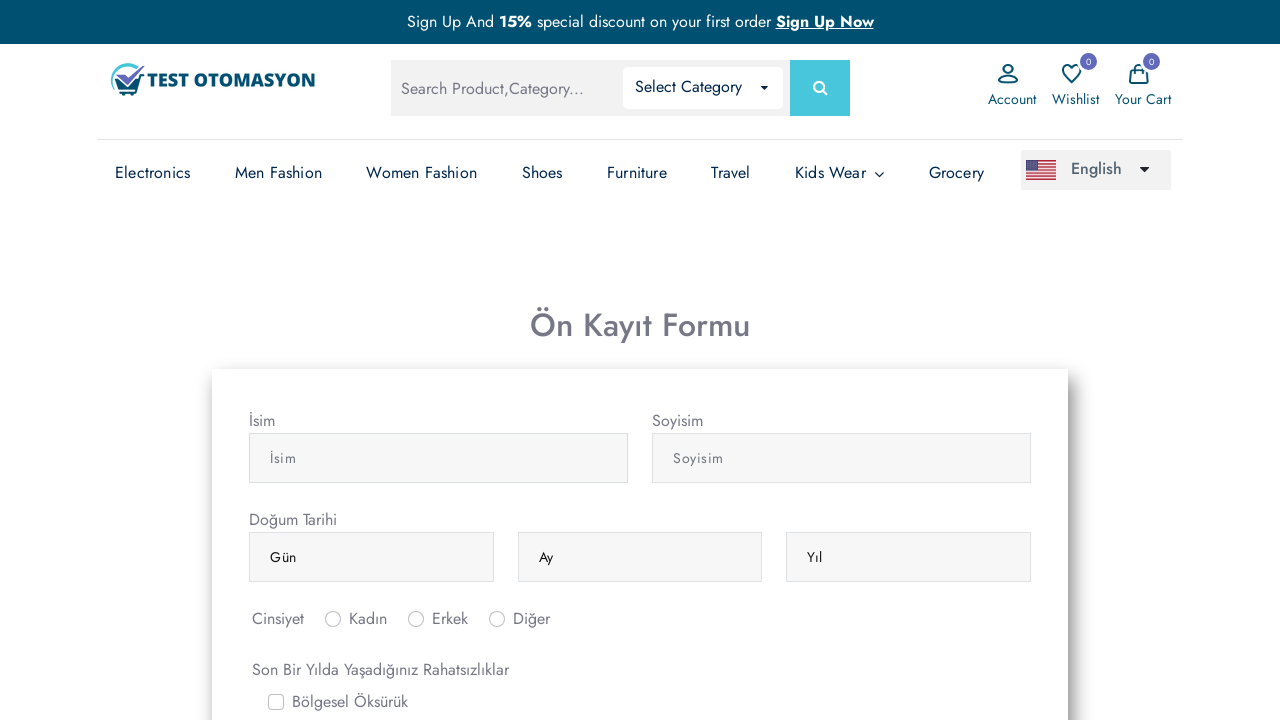

Filled name field with 'muammer' on #name
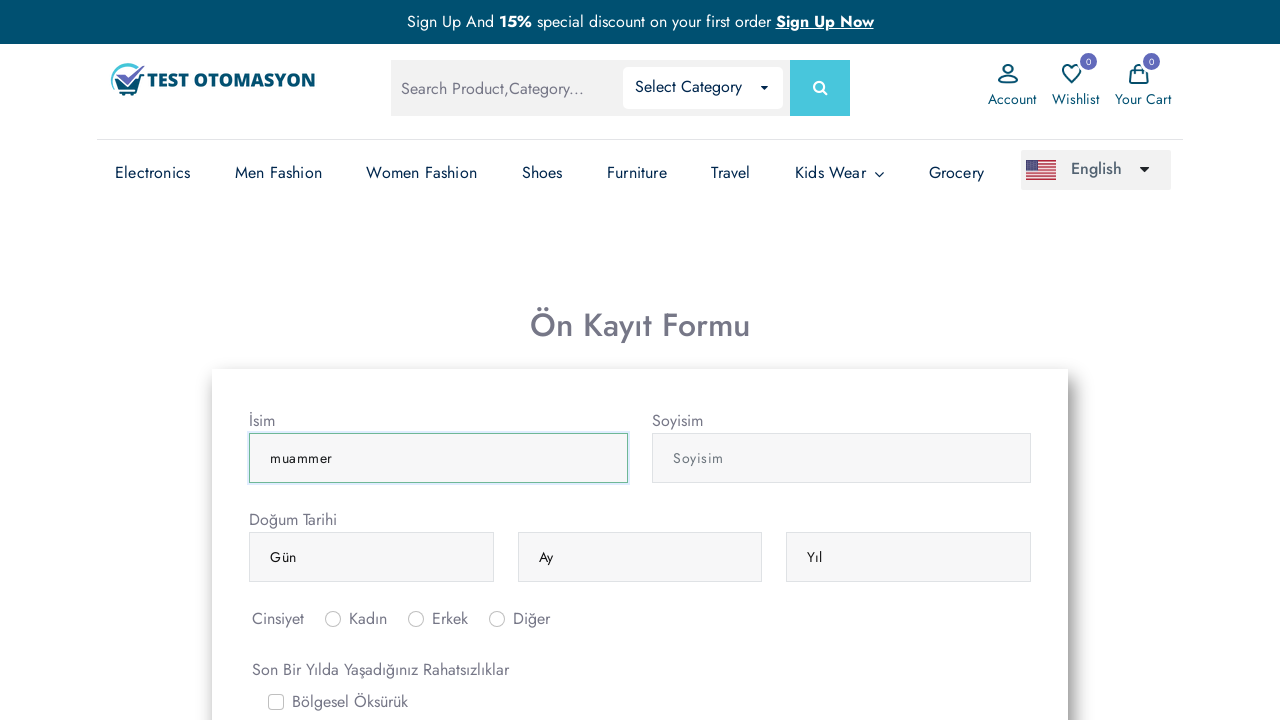

Pressed Tab to move to surname field on #name
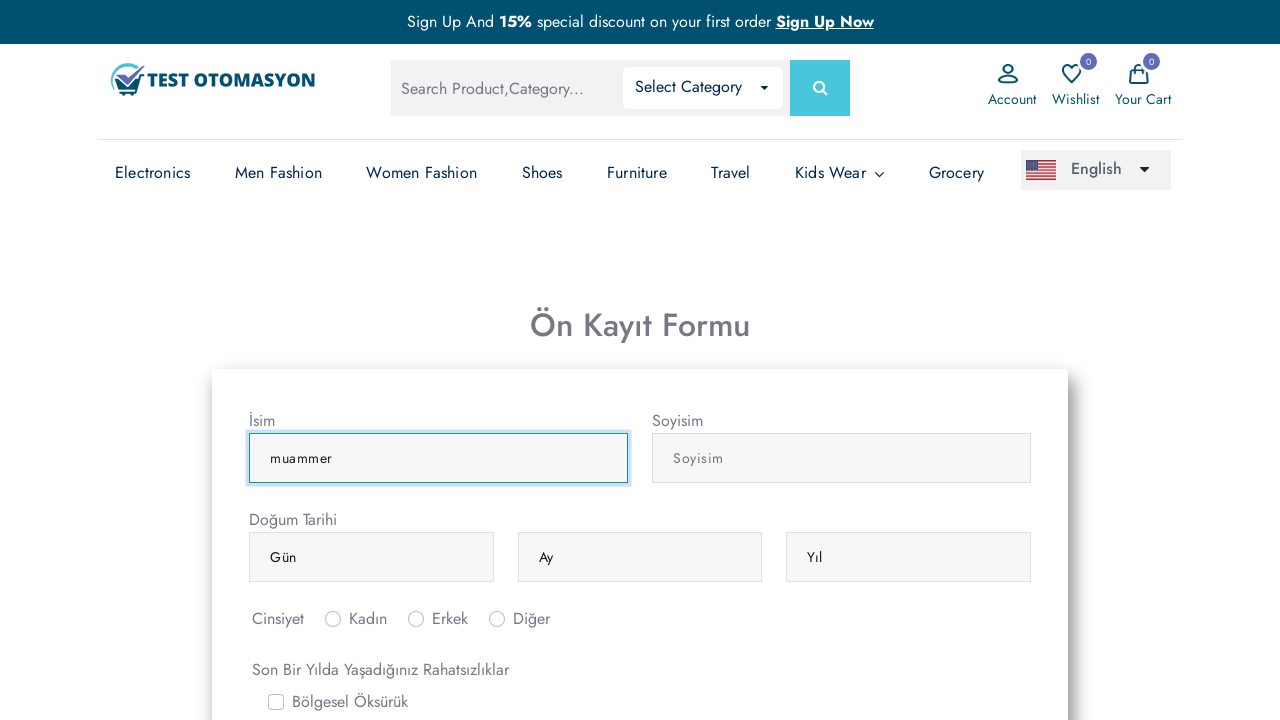

Typed 'oner' in surname field
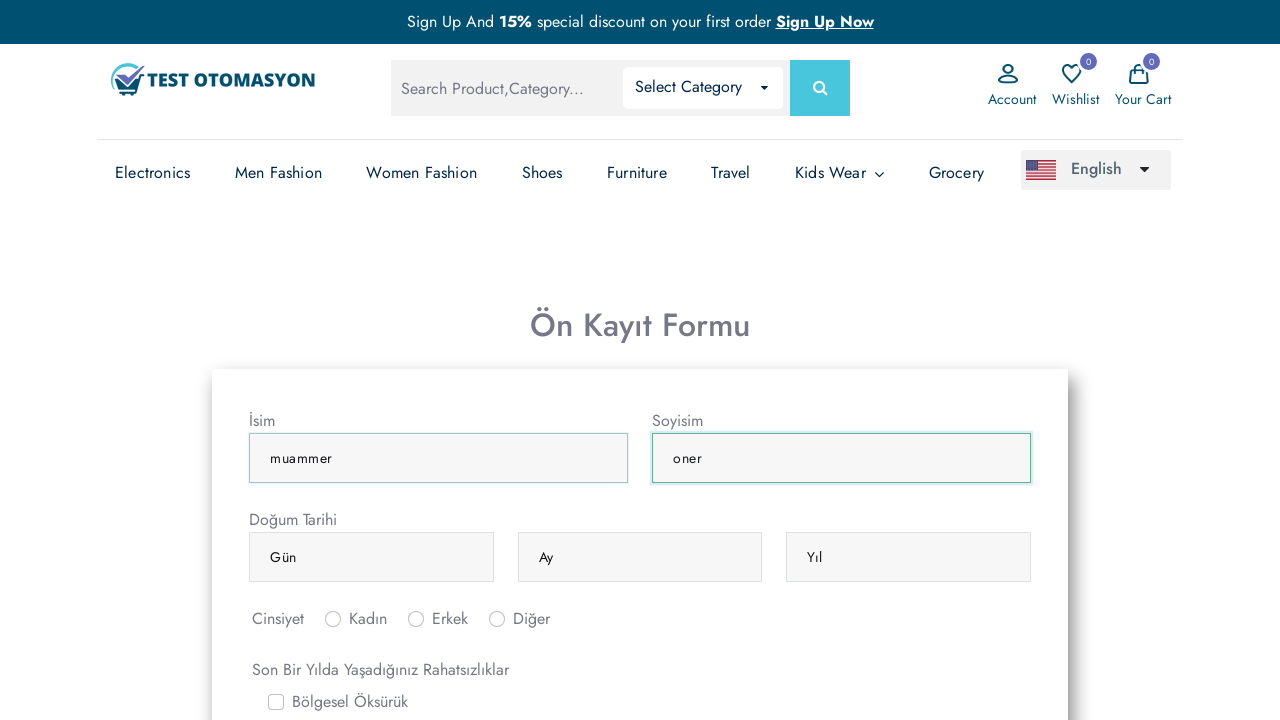

Selected birth day (10th day) from dropdown on xpath=//select[@class='form-control']
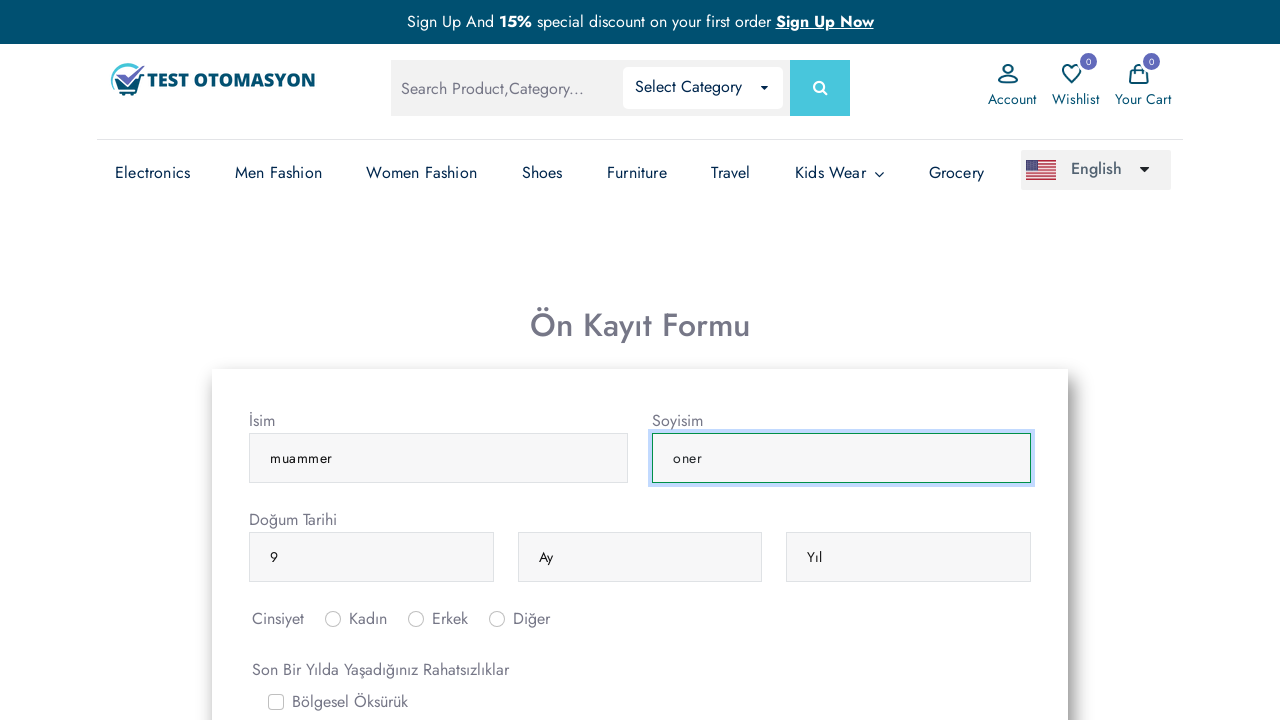

Selected birth month 'nisan' (April) from dropdown on xpath=(//select[@class='form-control'])[2]
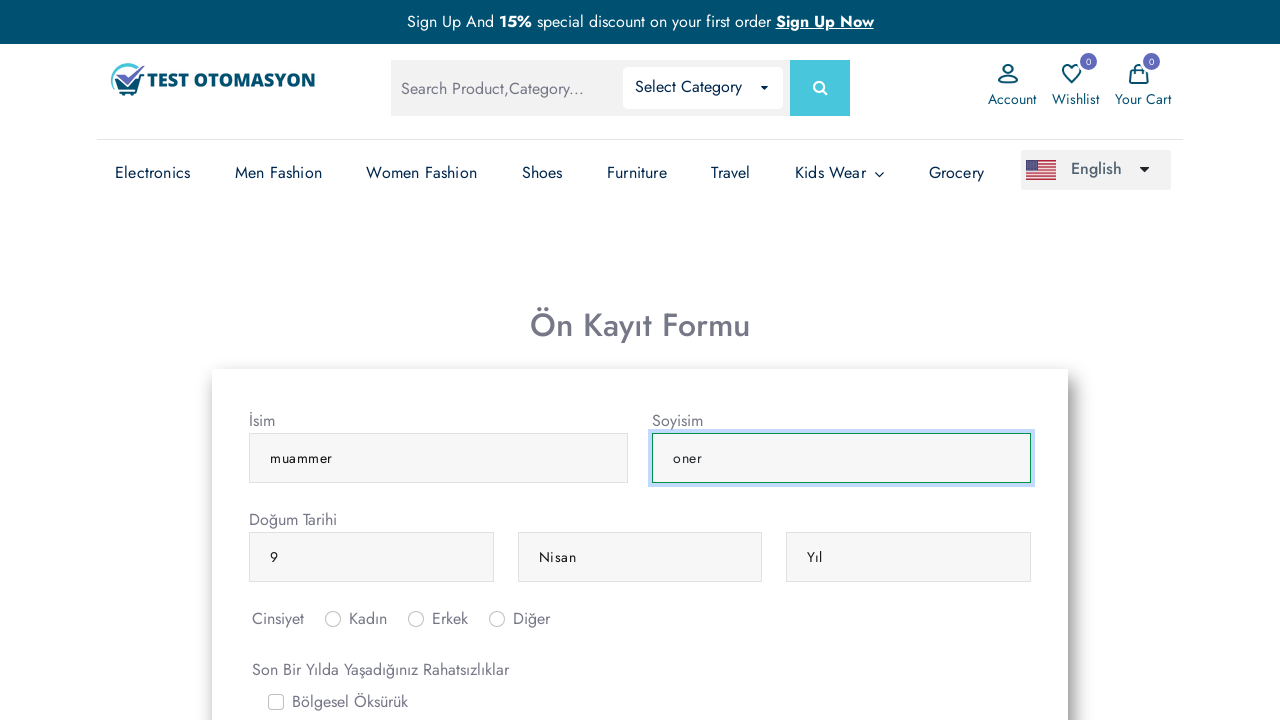

Selected birth year '1990' from dropdown on xpath=(//select[@class='form-control'])[3]
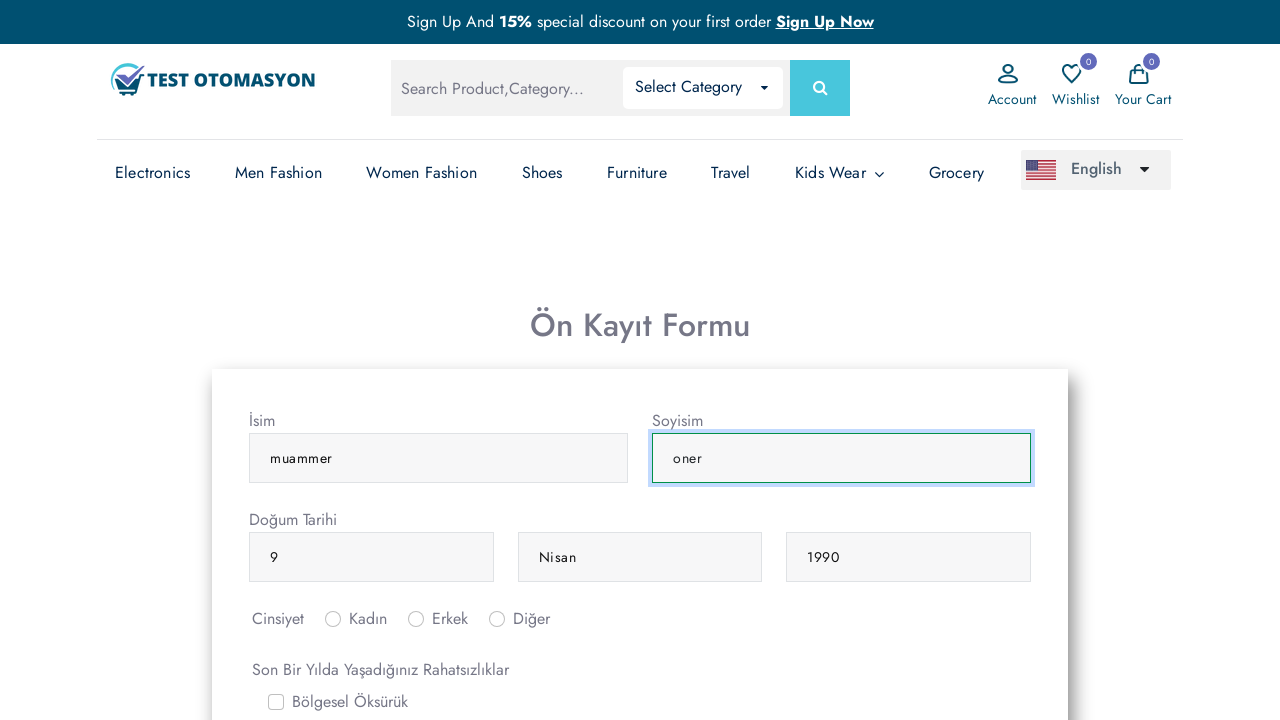

Selected gender radio button (second option) at (416, 619) on #inlineRadio2
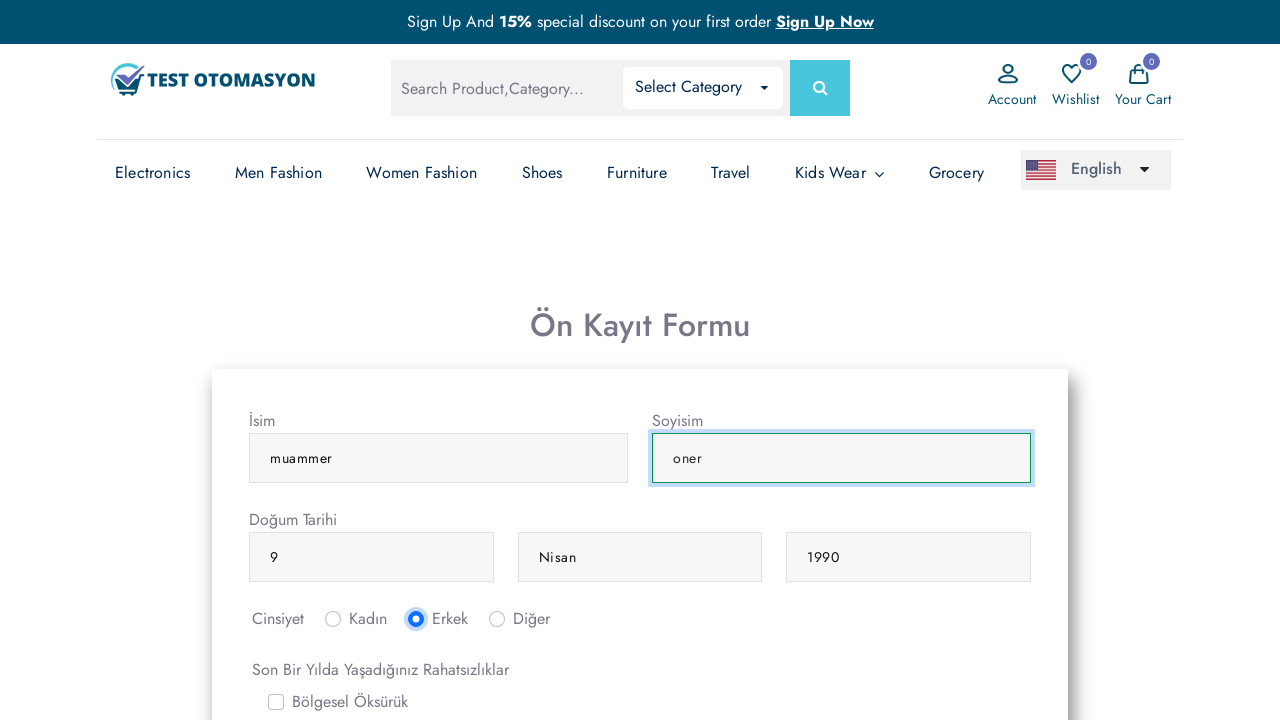

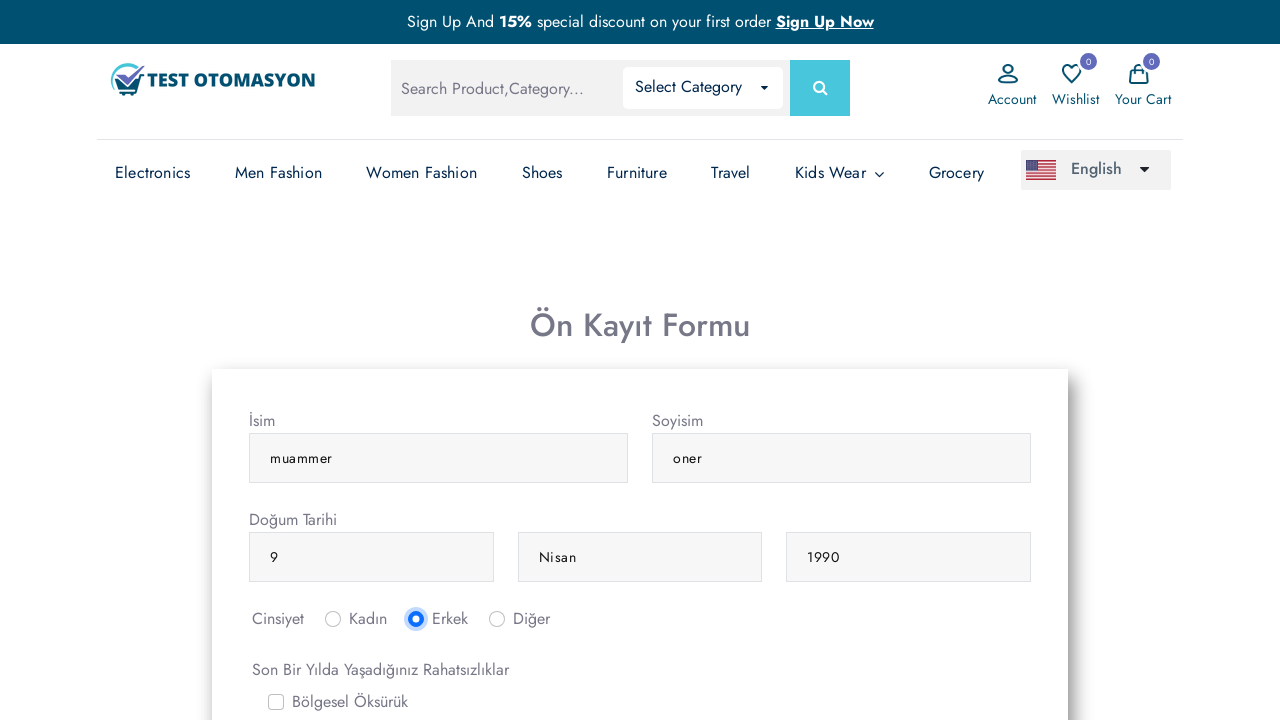